Tests AJAX content loading by clicking a button and waiting for dynamically loaded text elements to appear

Starting URL: https://v1.training-support.net/selenium/ajax

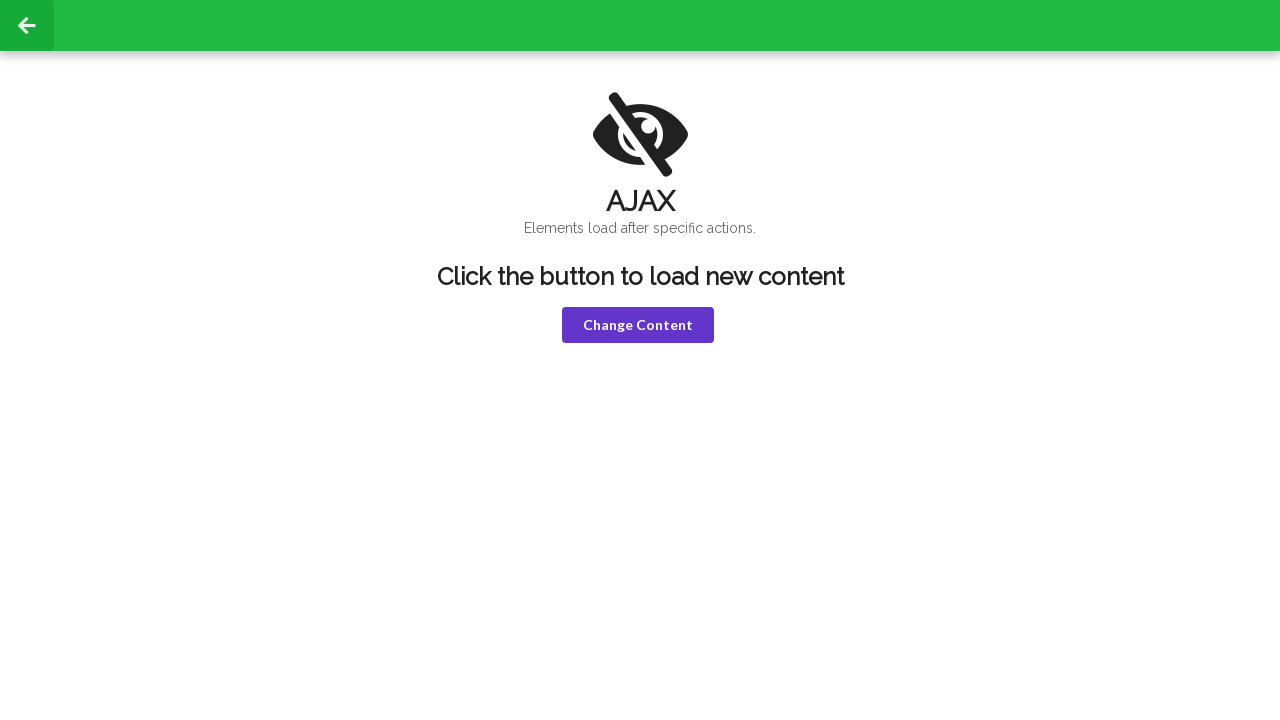

Clicked the violet button to trigger AJAX content loading at (638, 325) on button.ui.violet
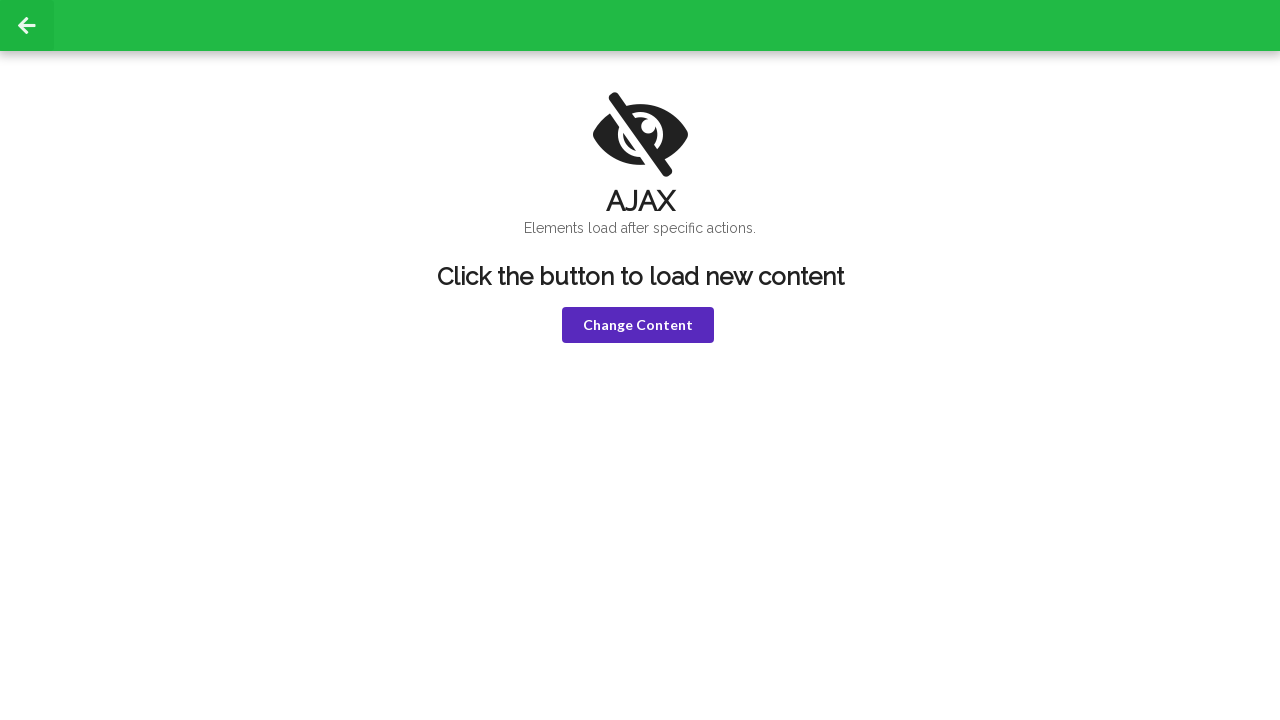

Waited for h1 element to become visible
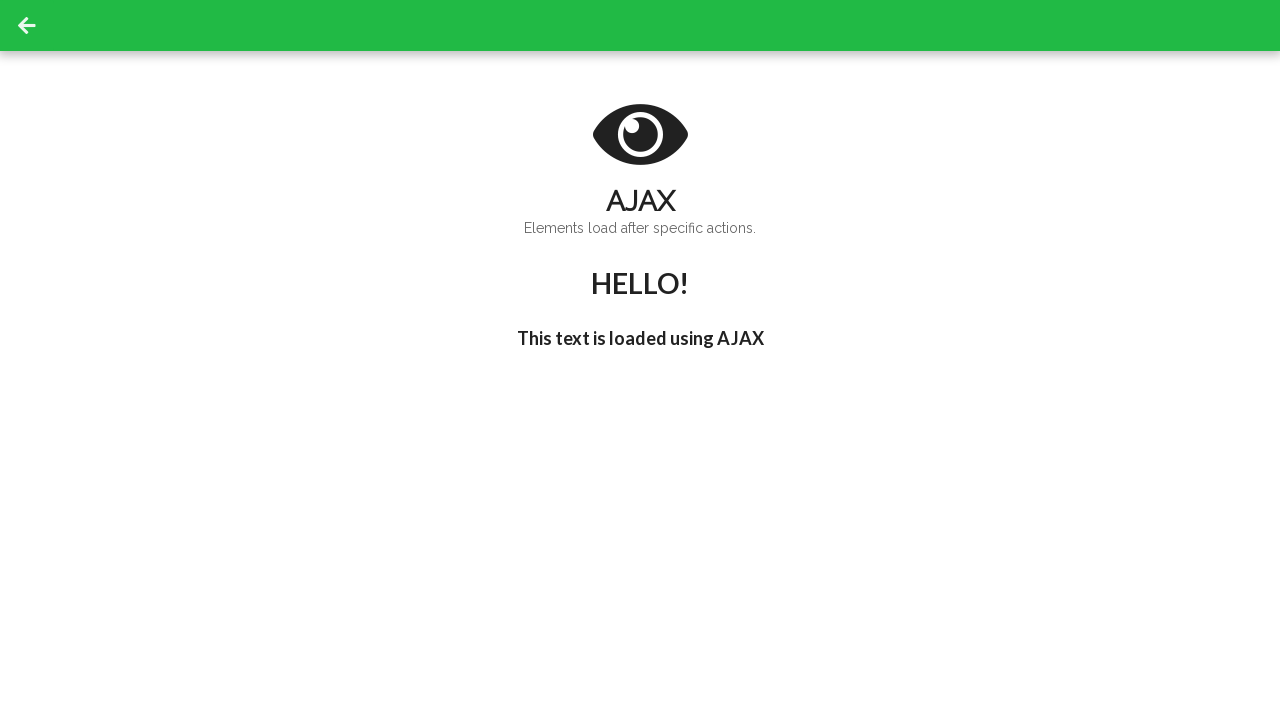

Waited for first AJAX text to appear in h3 element
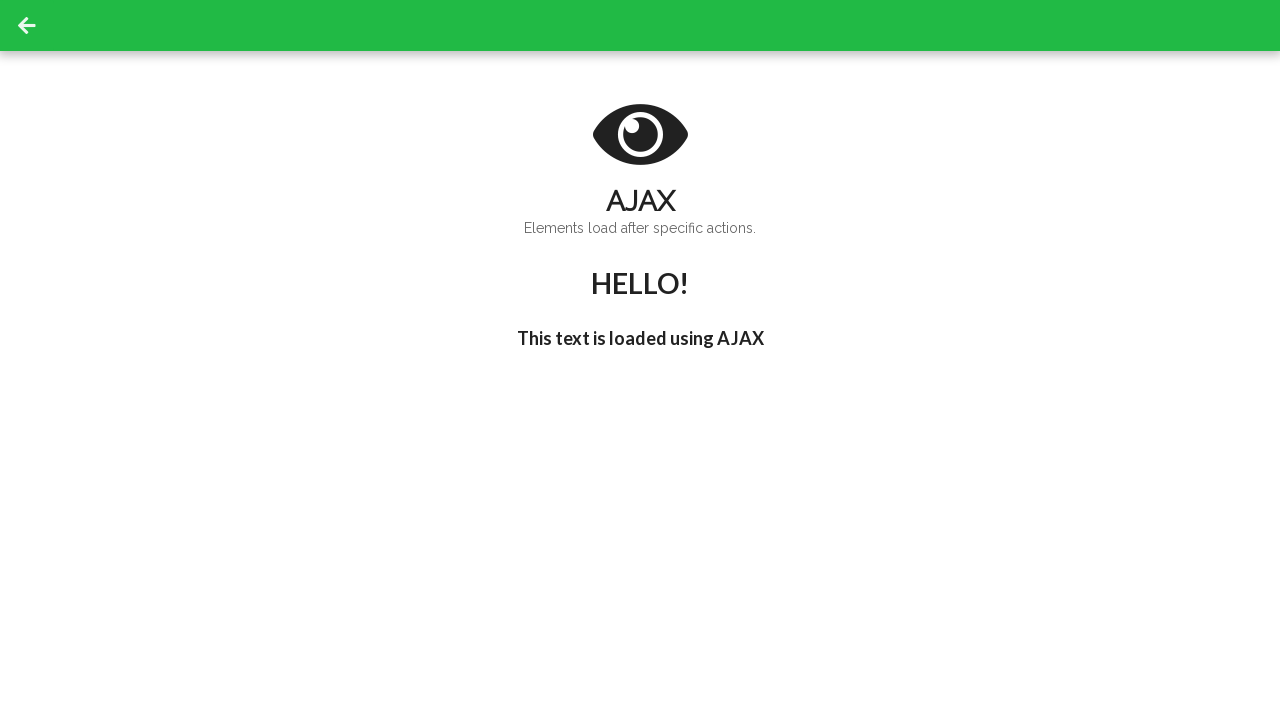

Waited for second AJAX text to appear in h3 element
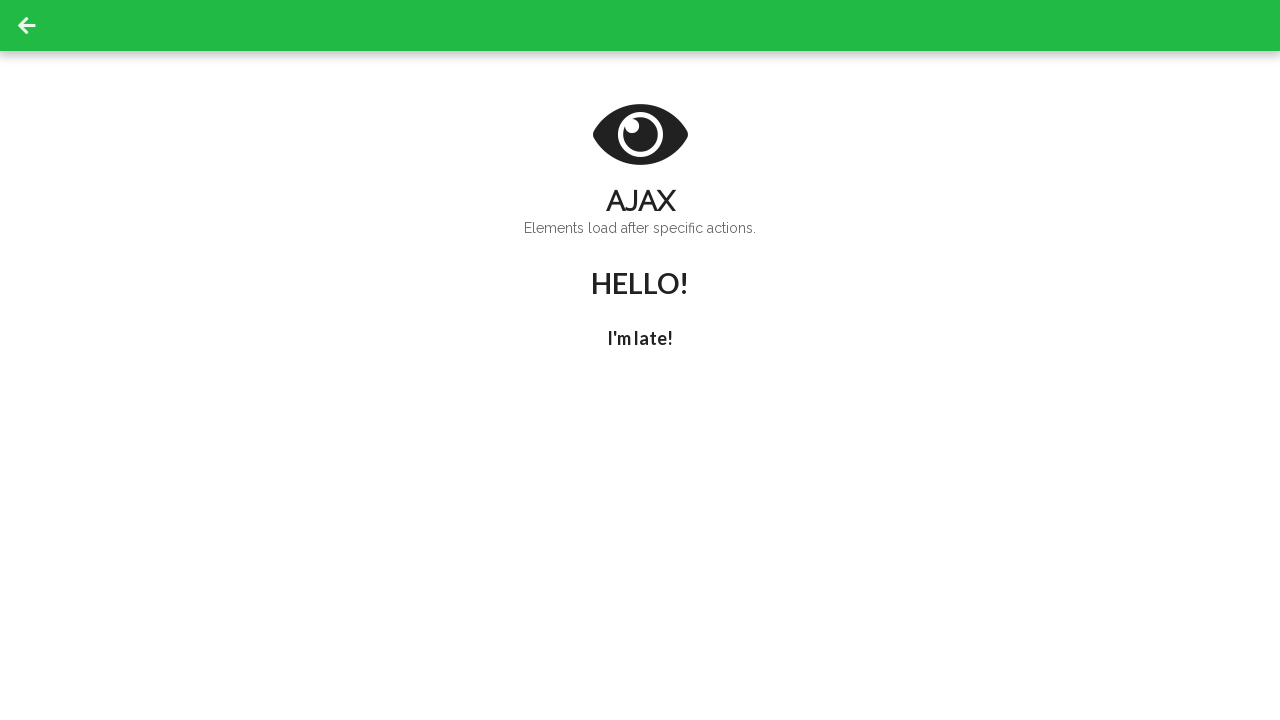

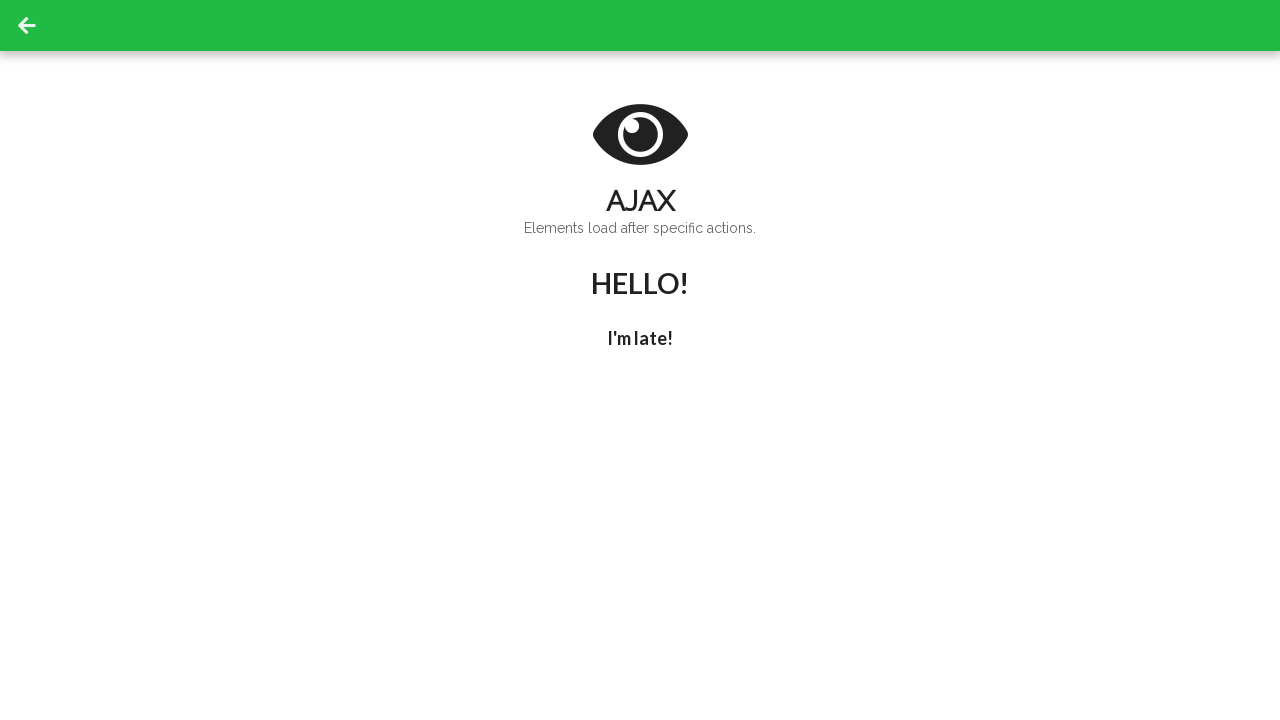